Navigates to the GeeksforGeeks homepage and loads the page

Starting URL: https://www.geeksforgeeks.org/

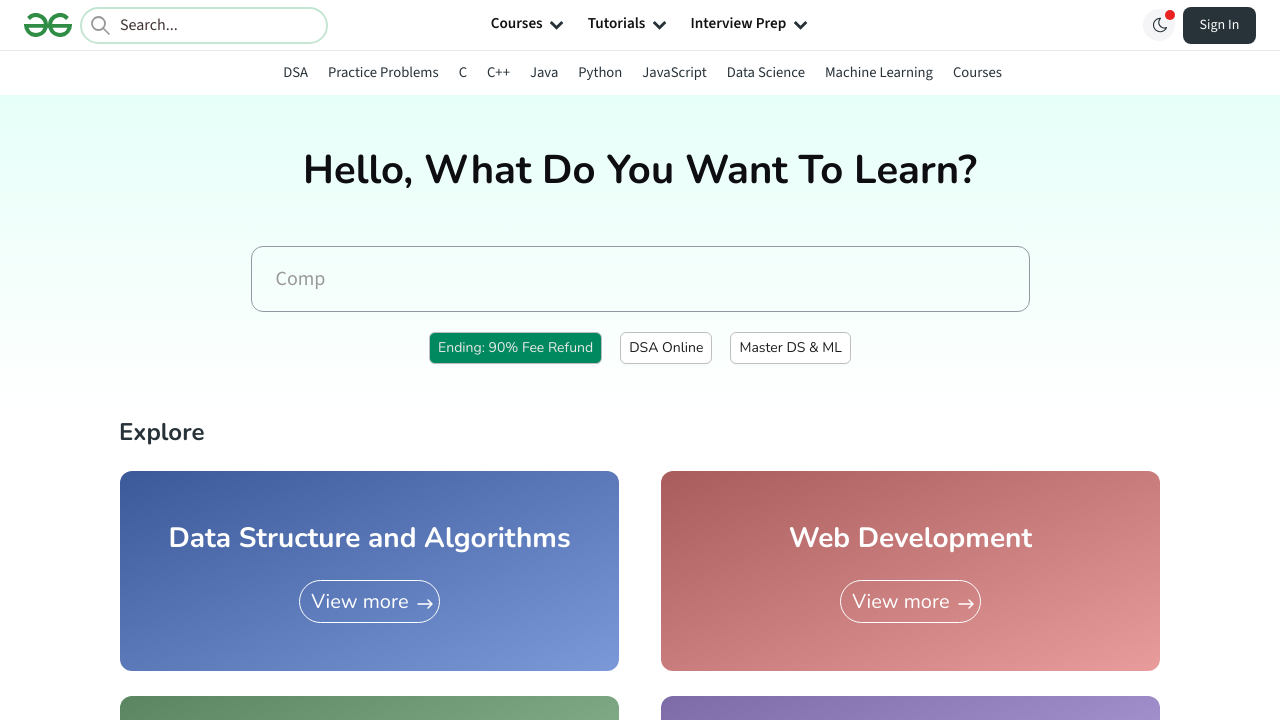

GeeksforGeeks homepage loaded (DOM content loaded)
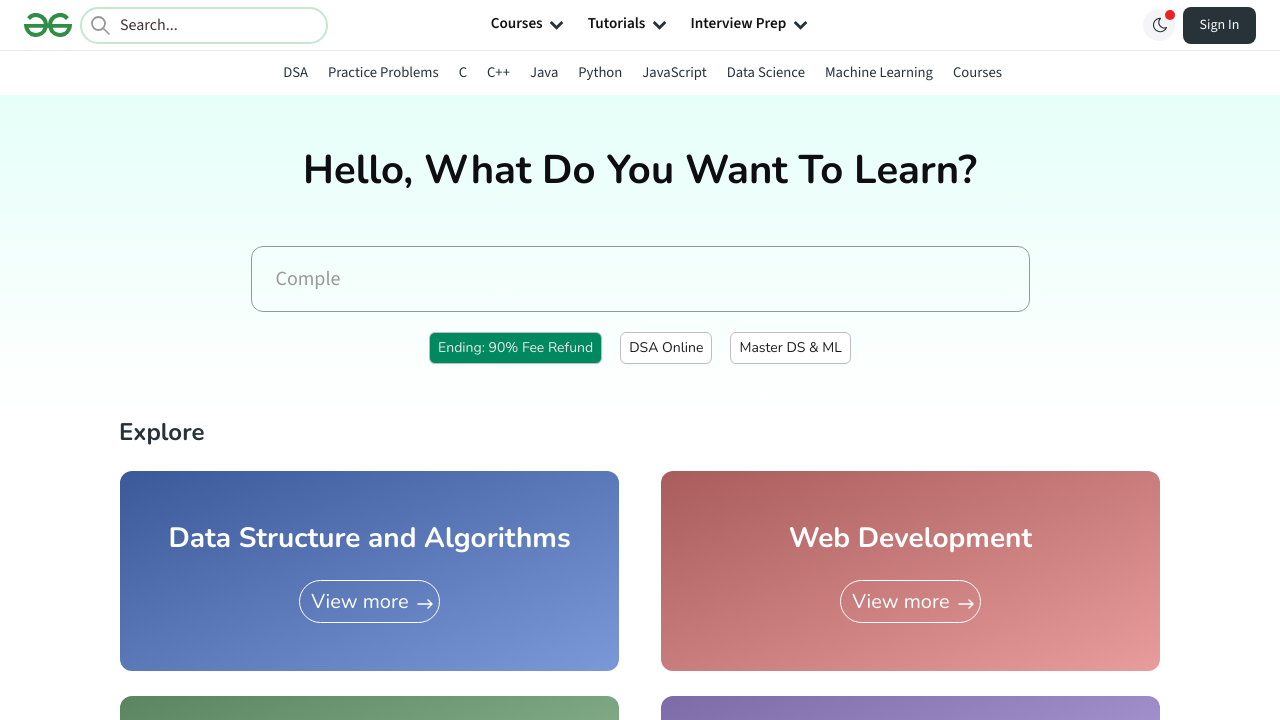

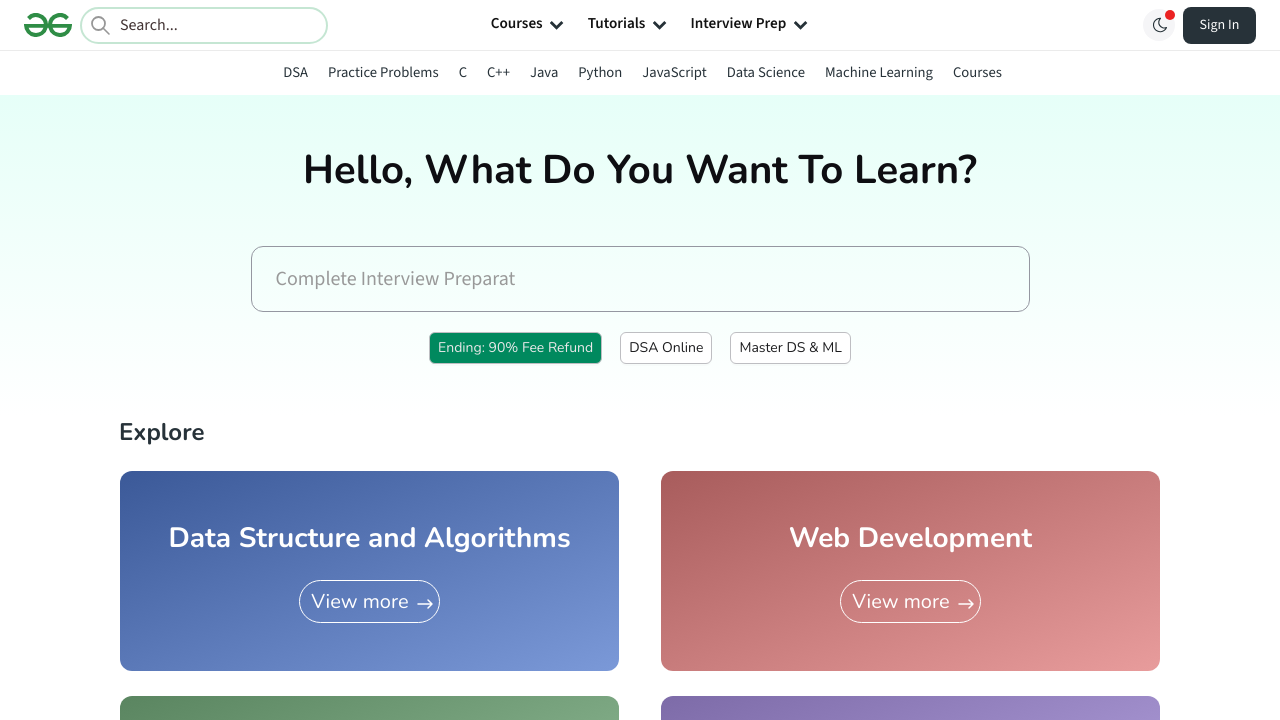